Navigates to the SpiceJet airline website and waits for the page to load

Starting URL: http://spicejet.com/

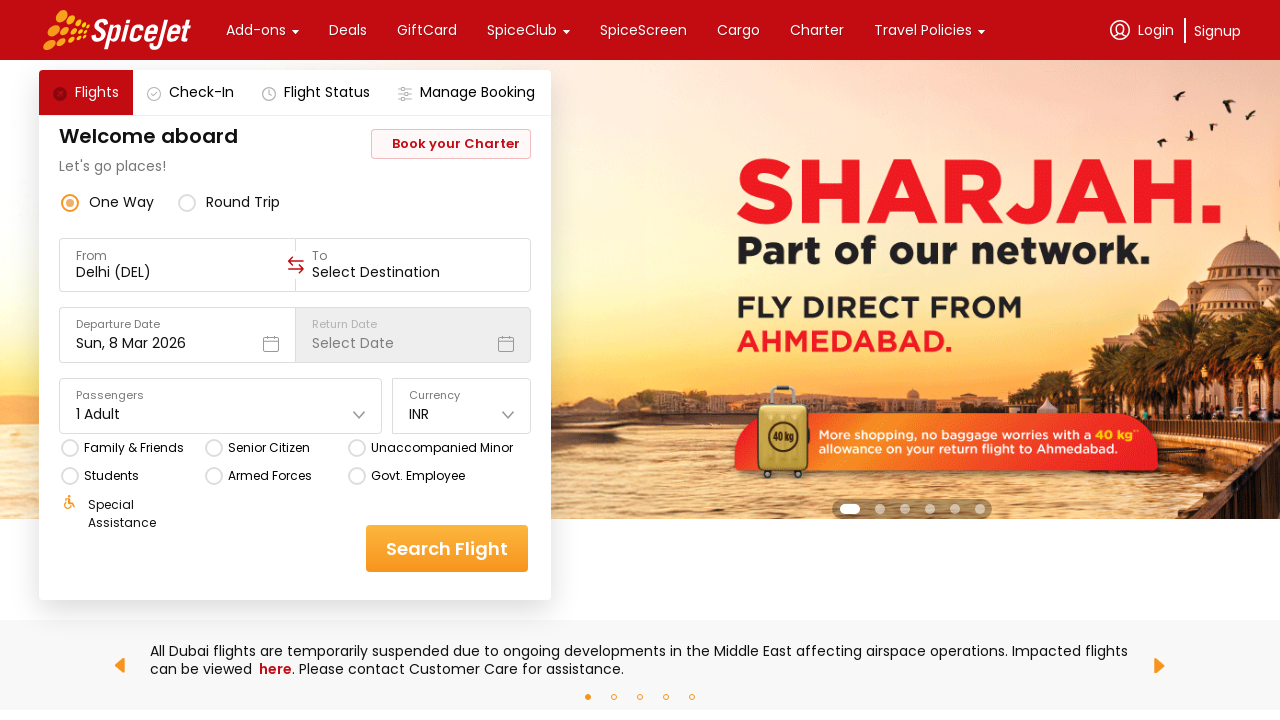

Waited for SpiceJet page to fully load (networkidle state)
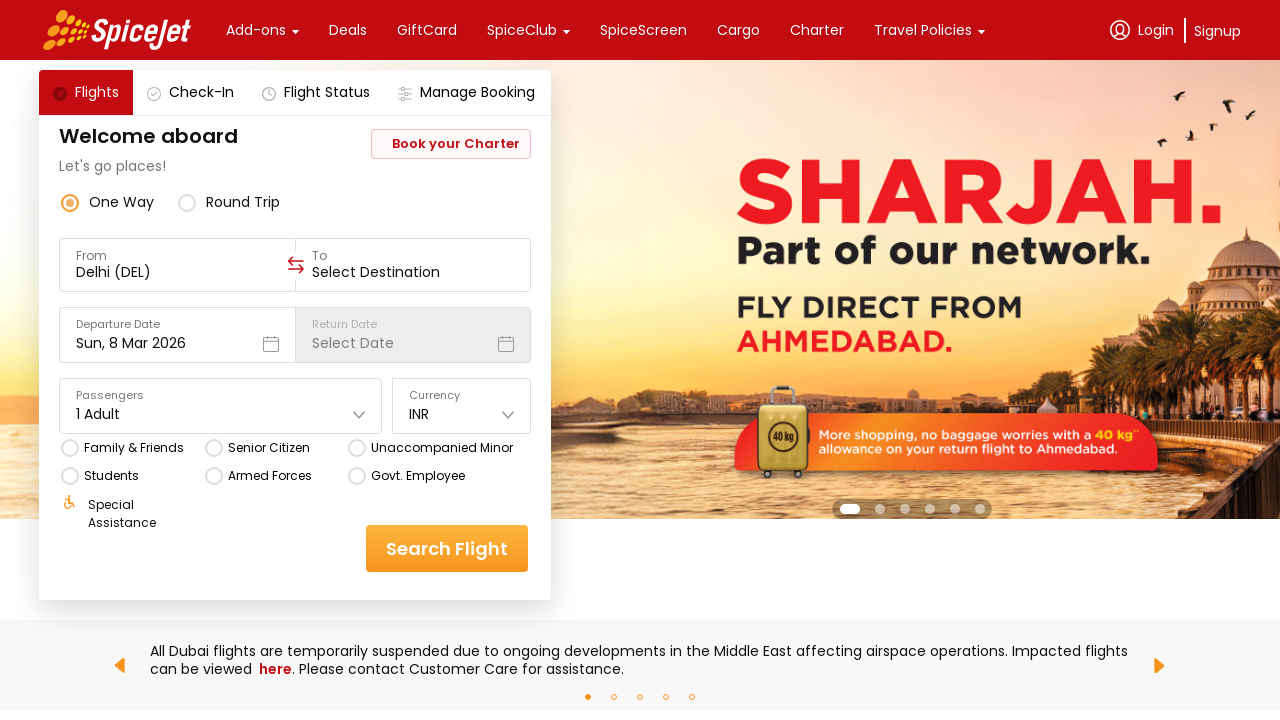

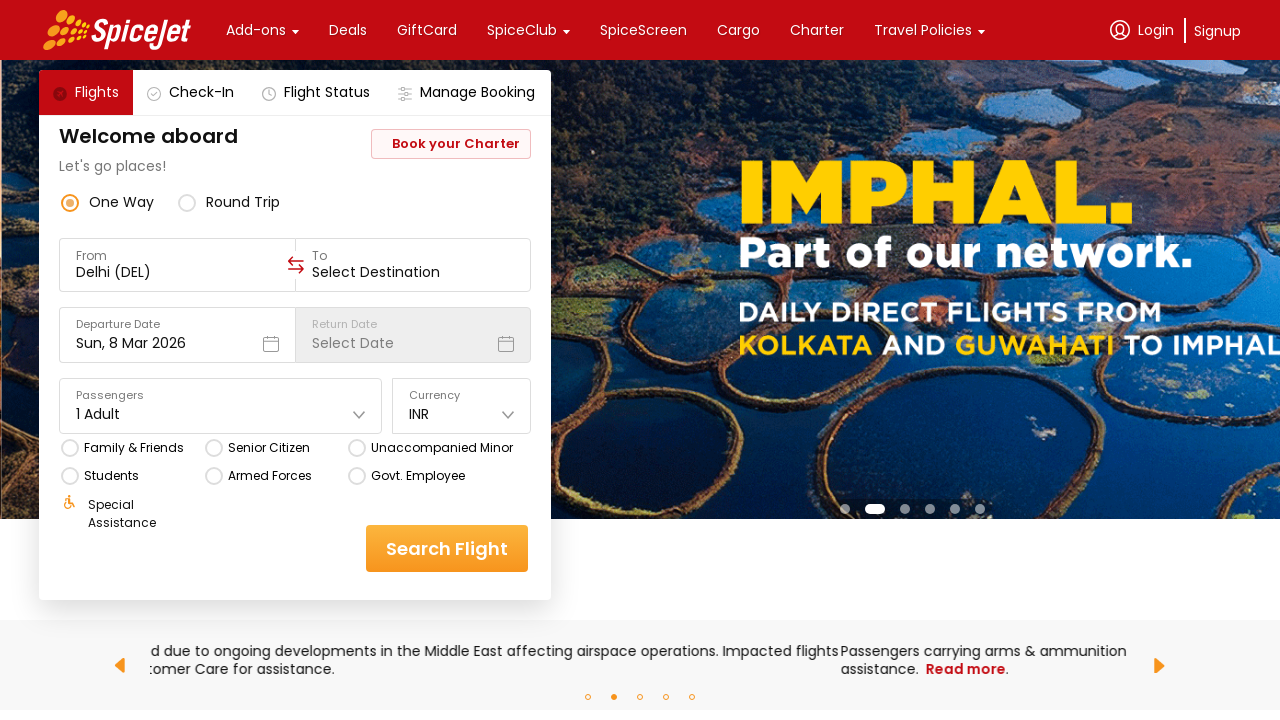